Navigates to automation demo site and clicks on the demo table tab to access employee manager table data

Starting URL: http://automationbykrishna.com/

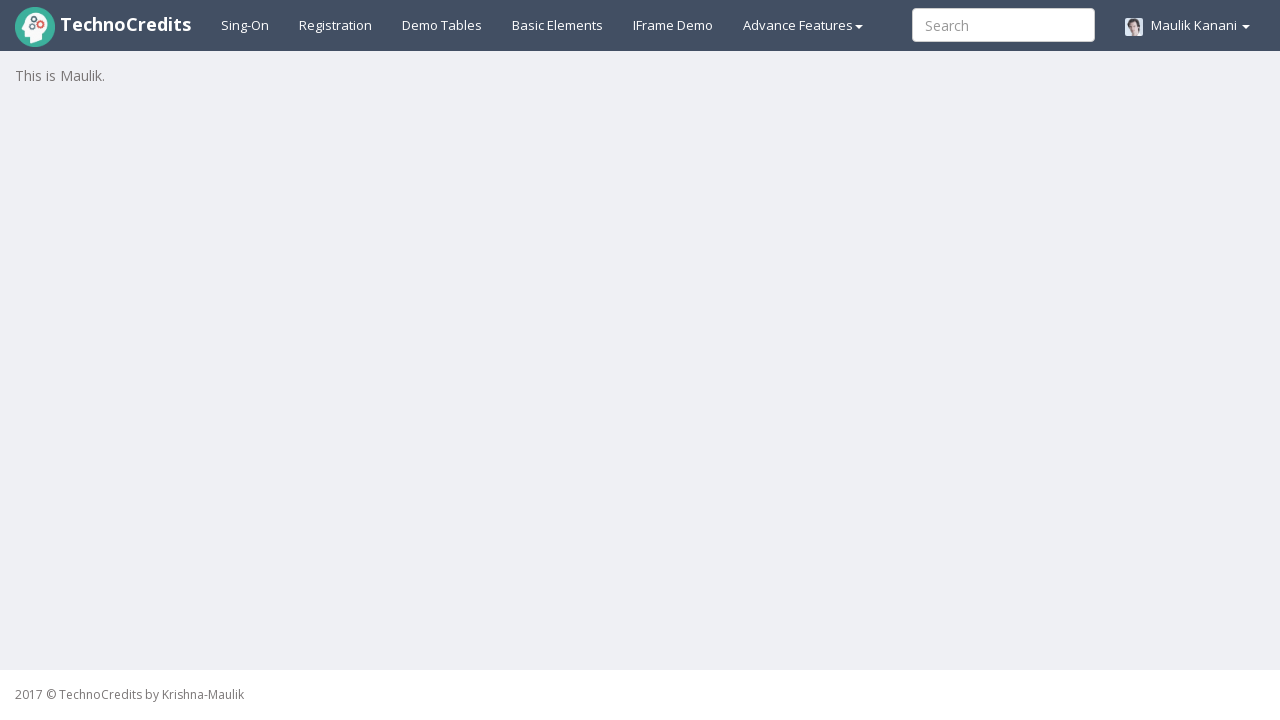

Clicked on Demo table tab to navigate to employee manager table at (442, 25) on xpath=//a[@id='demotable']
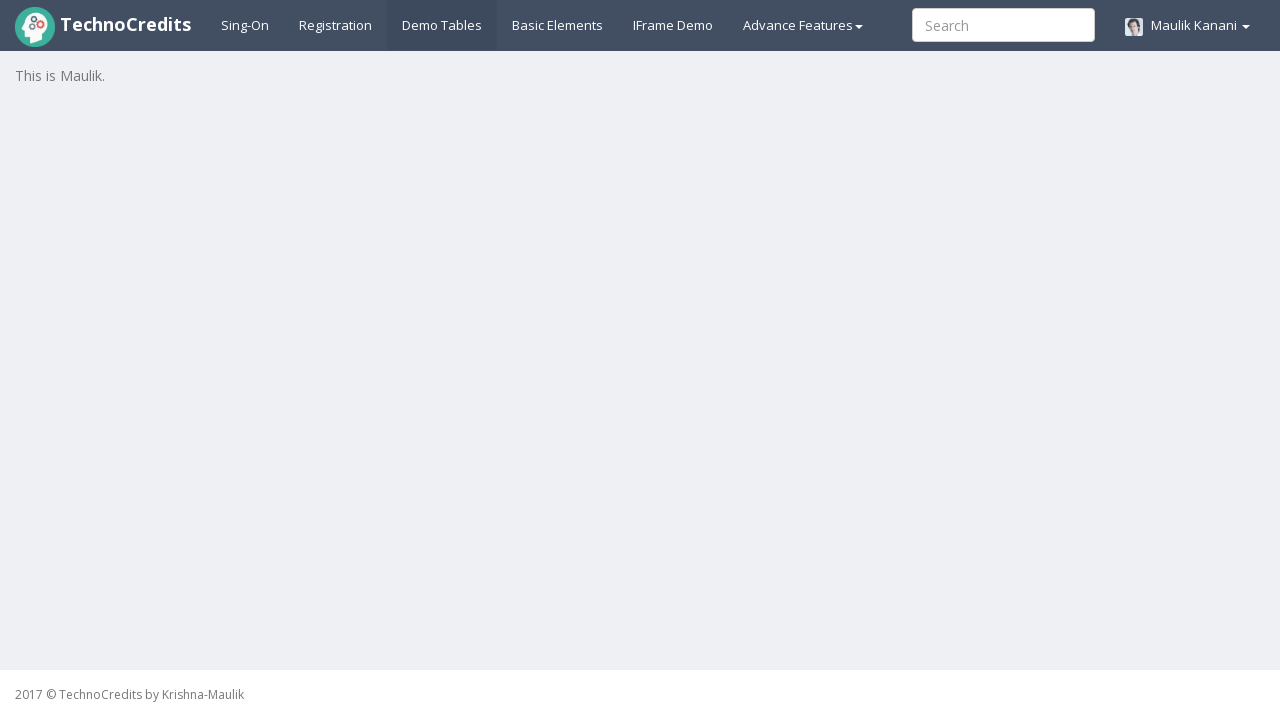

Employee manager table cell loaded and visible
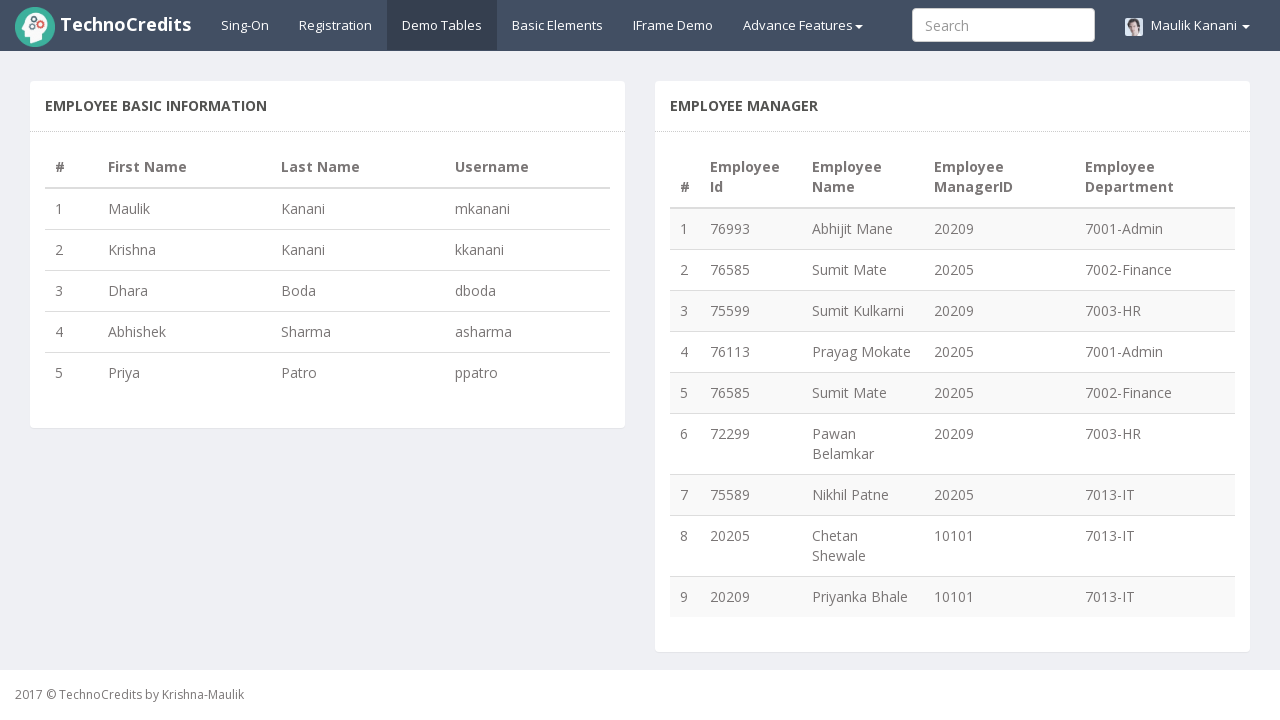

Verified table rows are loaded in the employee manager table
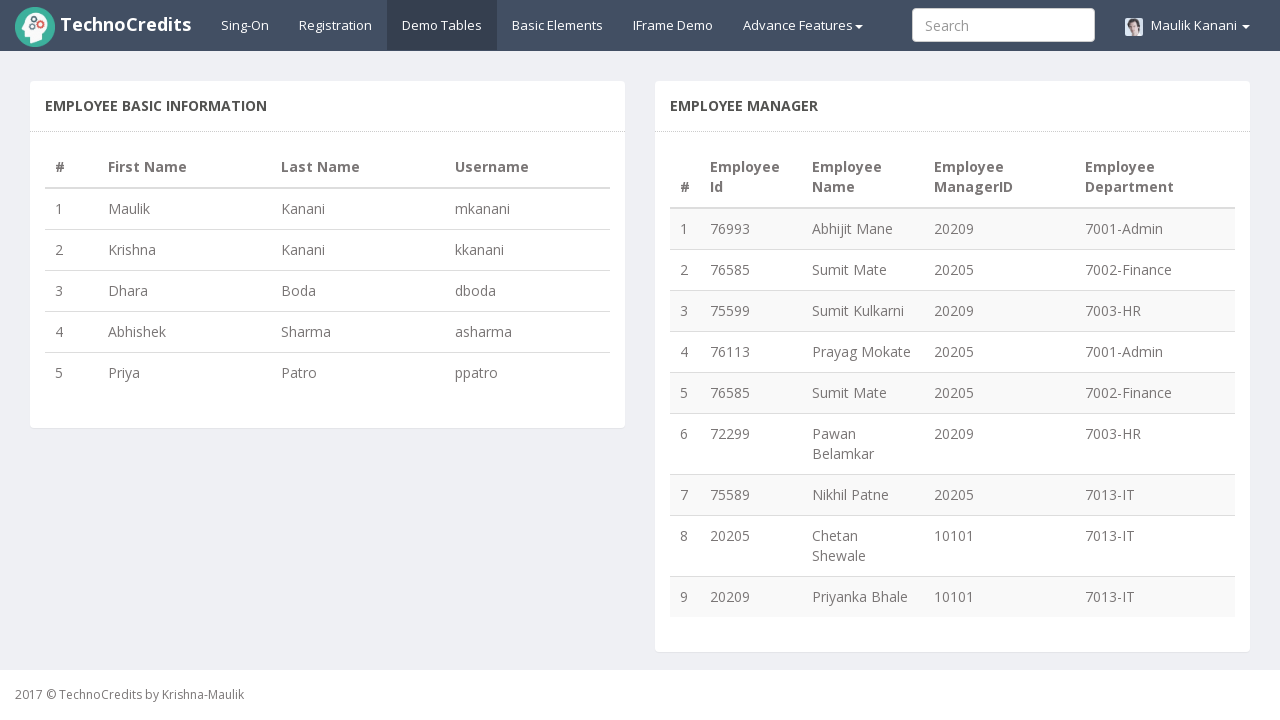

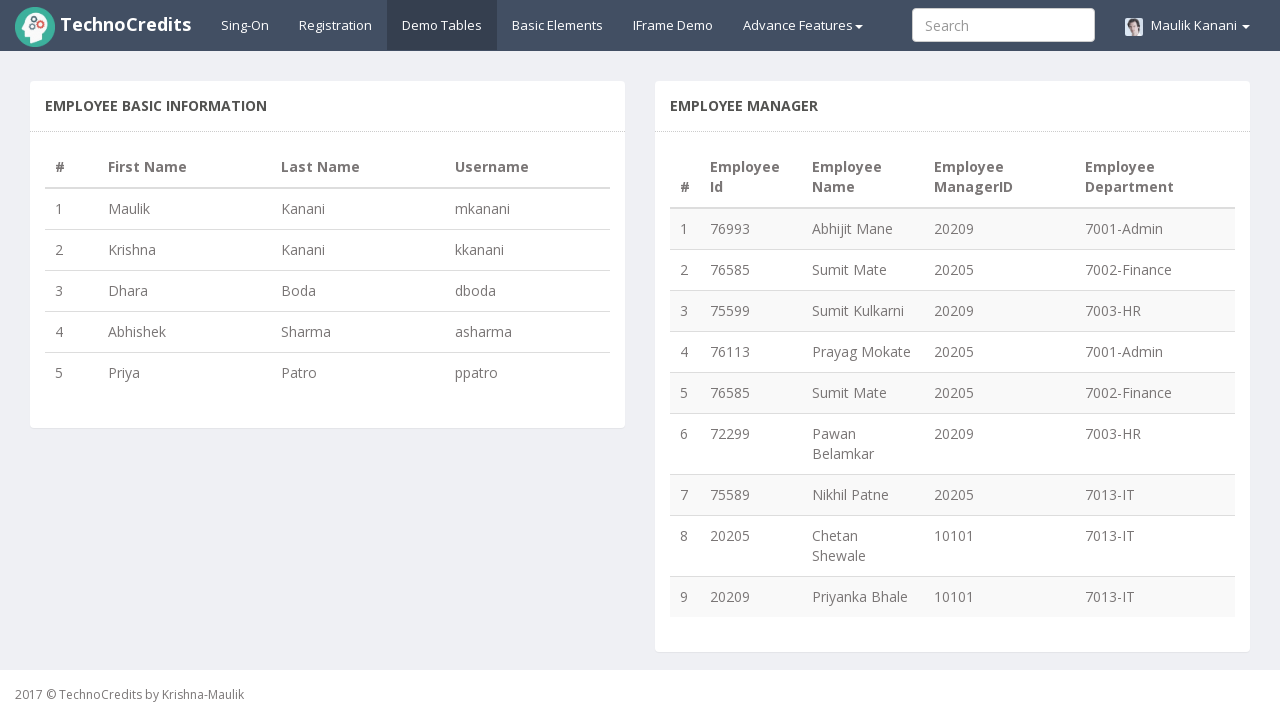